Tests alert handling functionality by triggering different types of JavaScript alerts (standard alert and confirm dialog) and interacting with them

Starting URL: https://rahulshettyacademy.com/AutomationPractice/

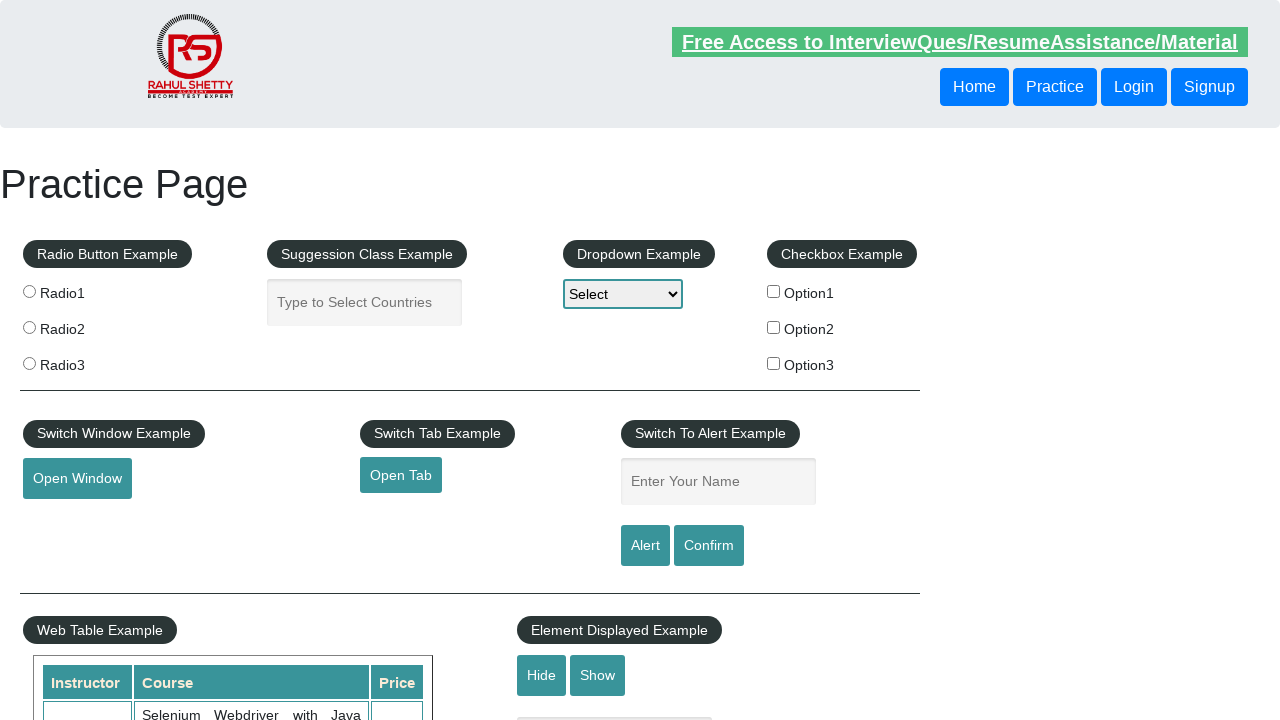

Navigated to AlertsDemo page
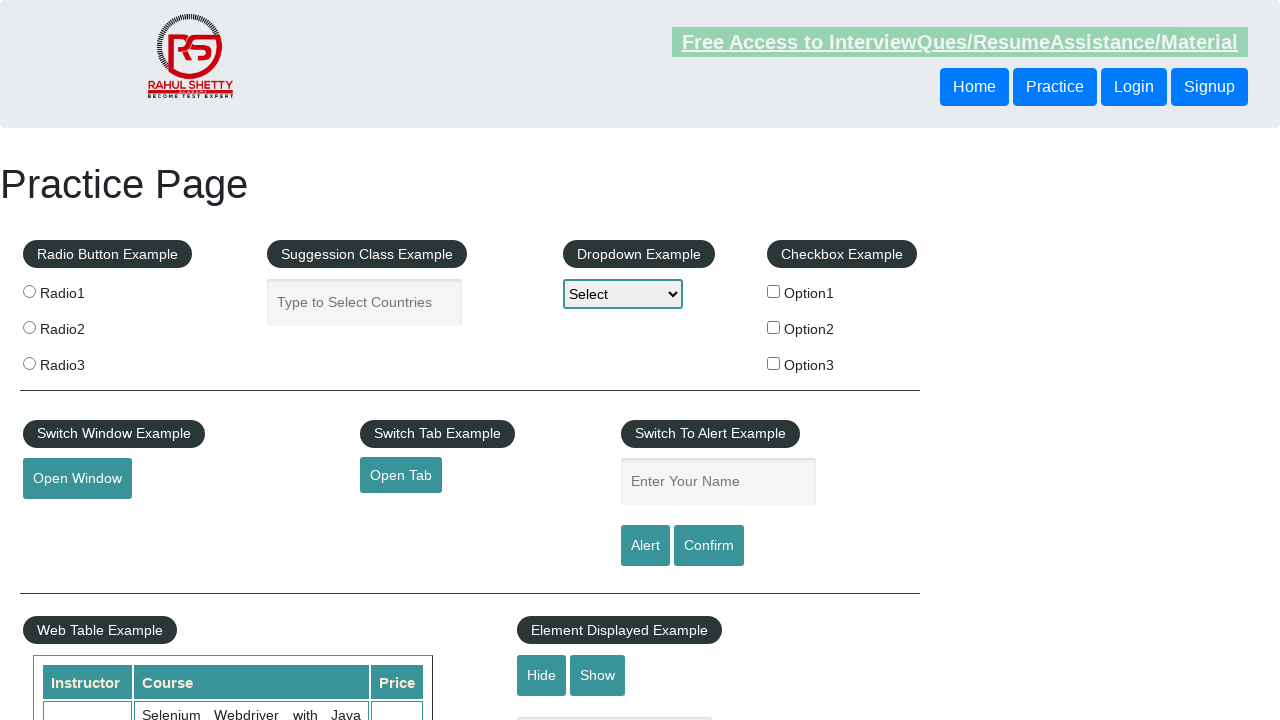

Filled name field with 'Rahul' on #name
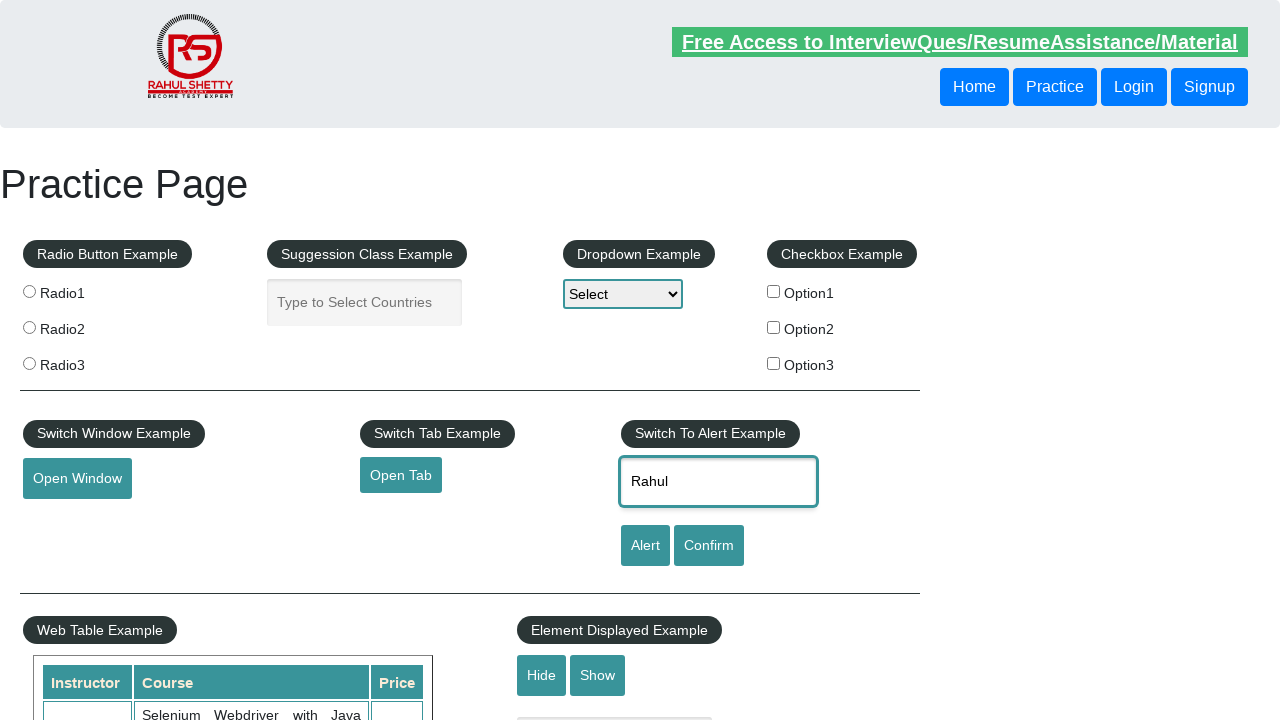

Clicked alert button to trigger standard alert at (645, 546) on #alertbtn
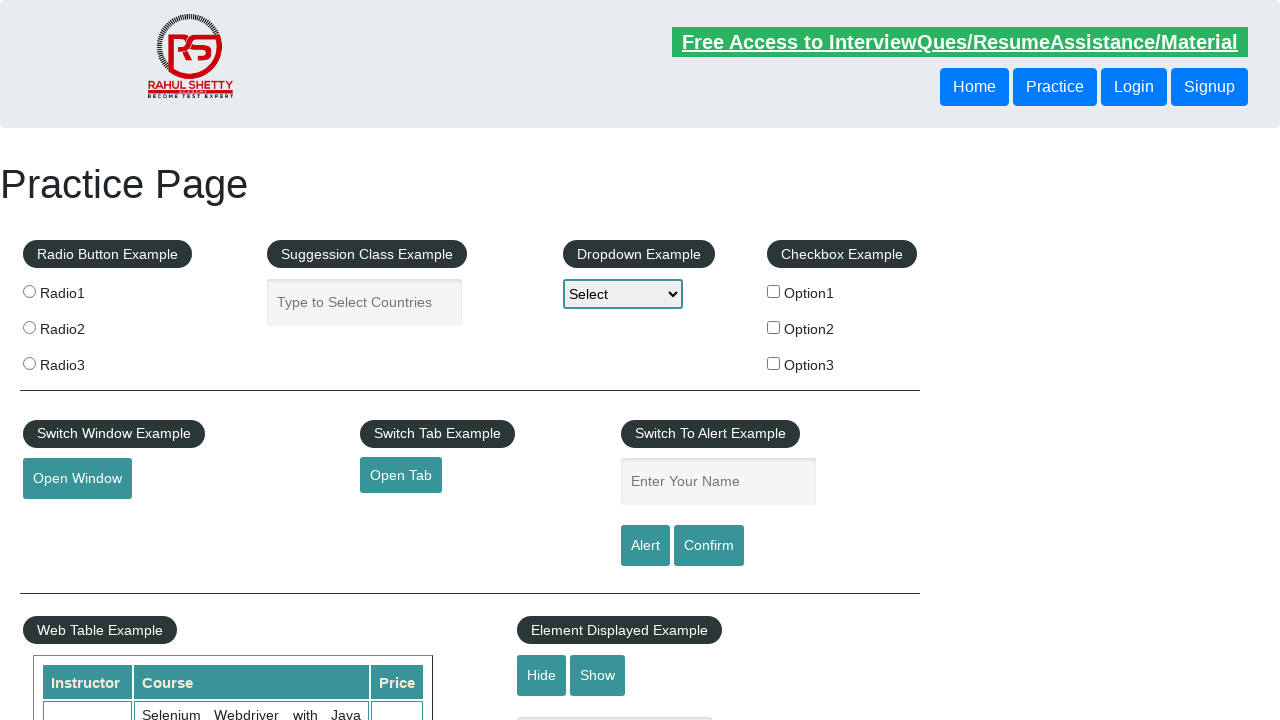

Accepted the standard alert dialog
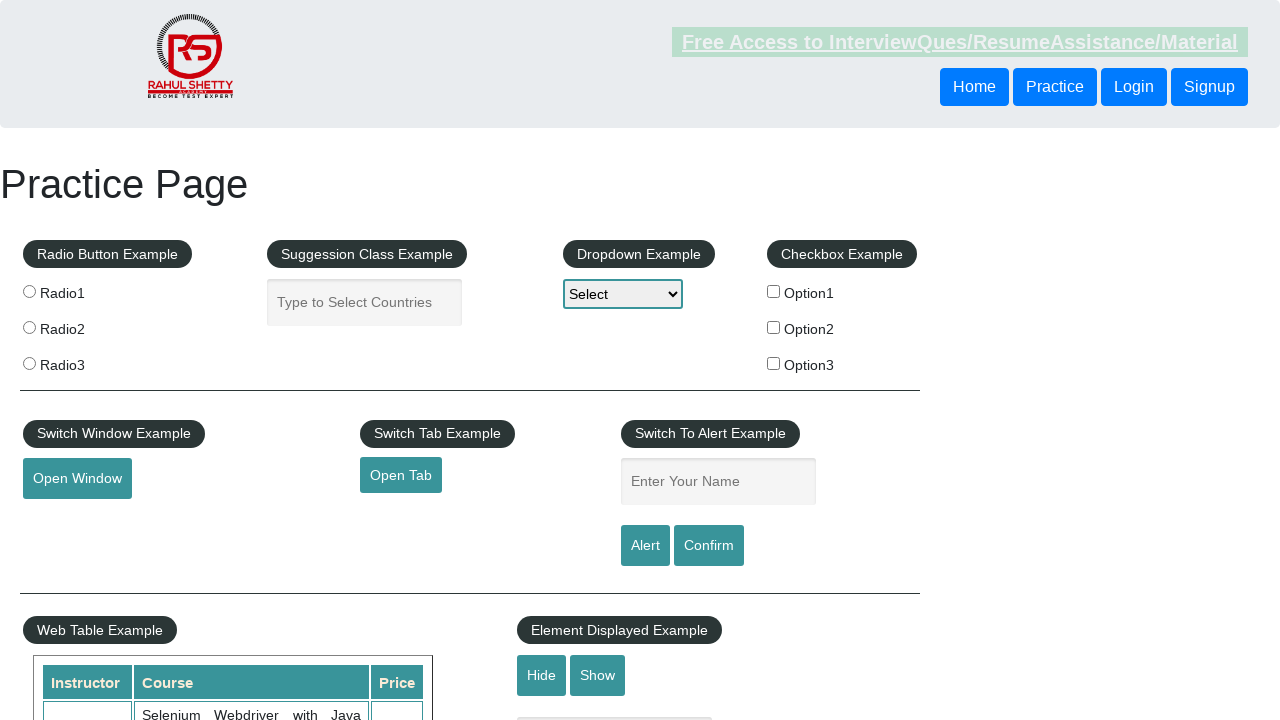

Clicked confirm button to trigger confirm dialog at (709, 546) on #confirmbtn
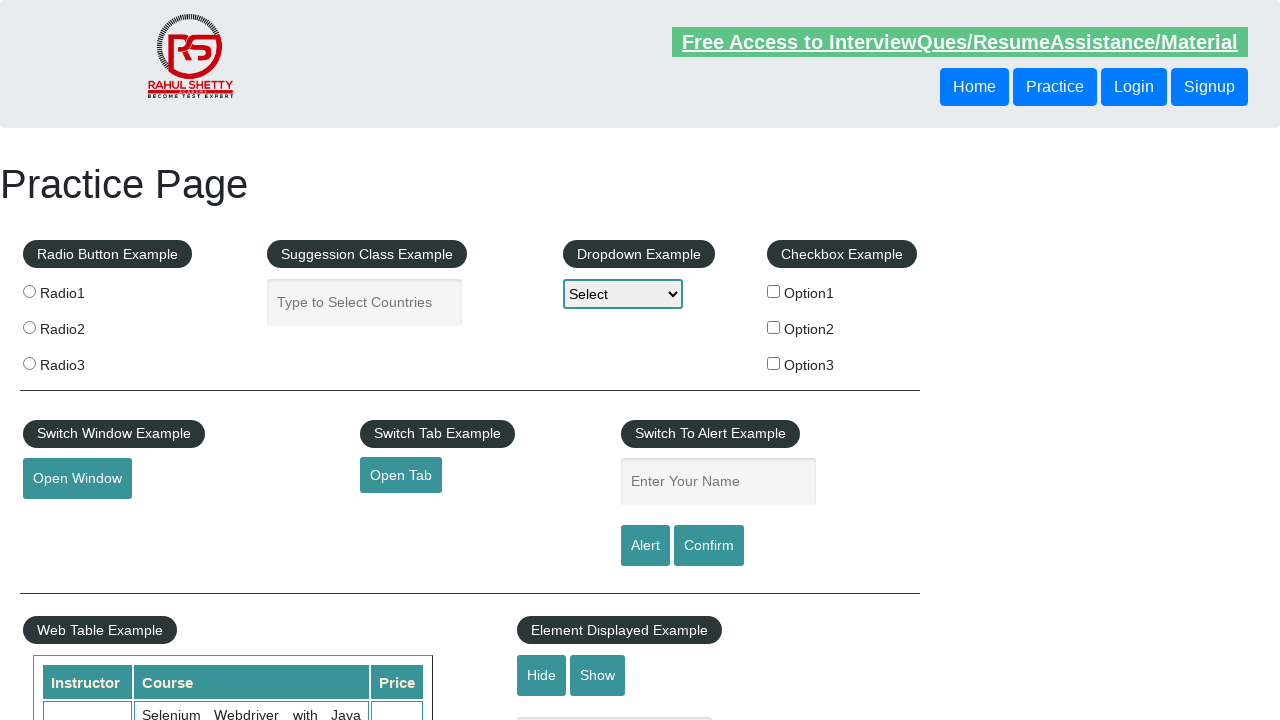

Dismissed the confirm dialog
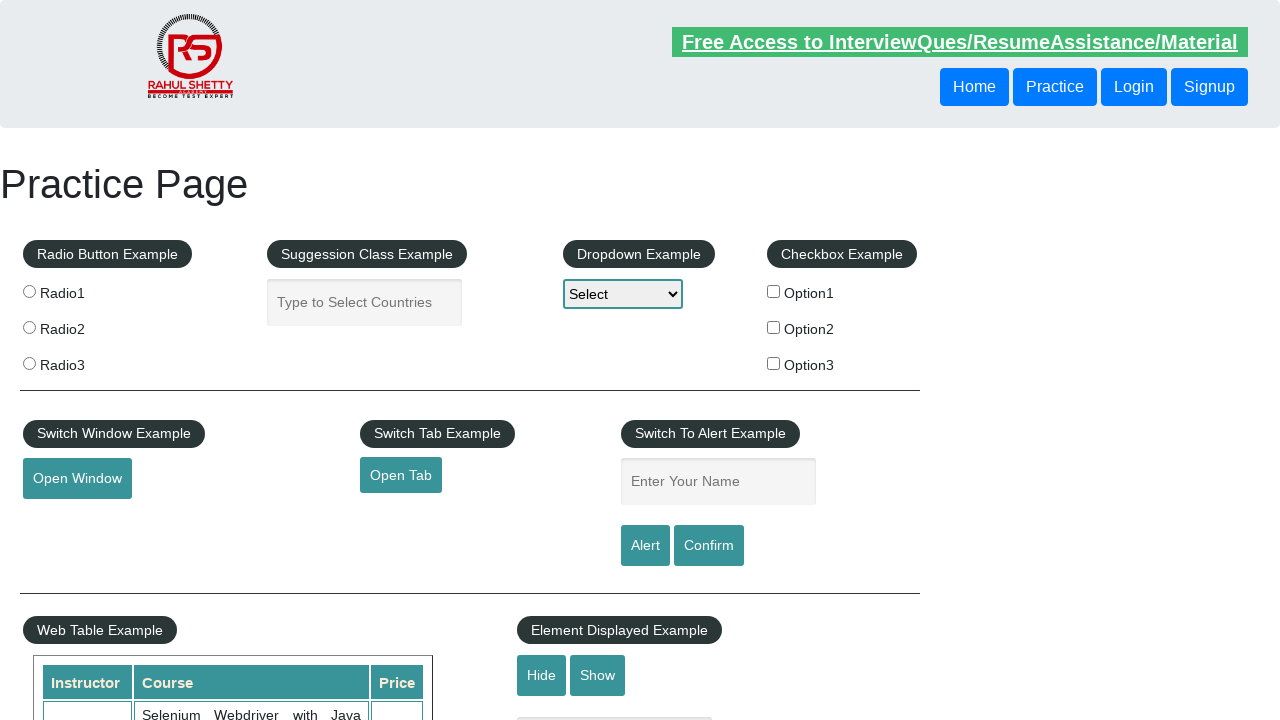

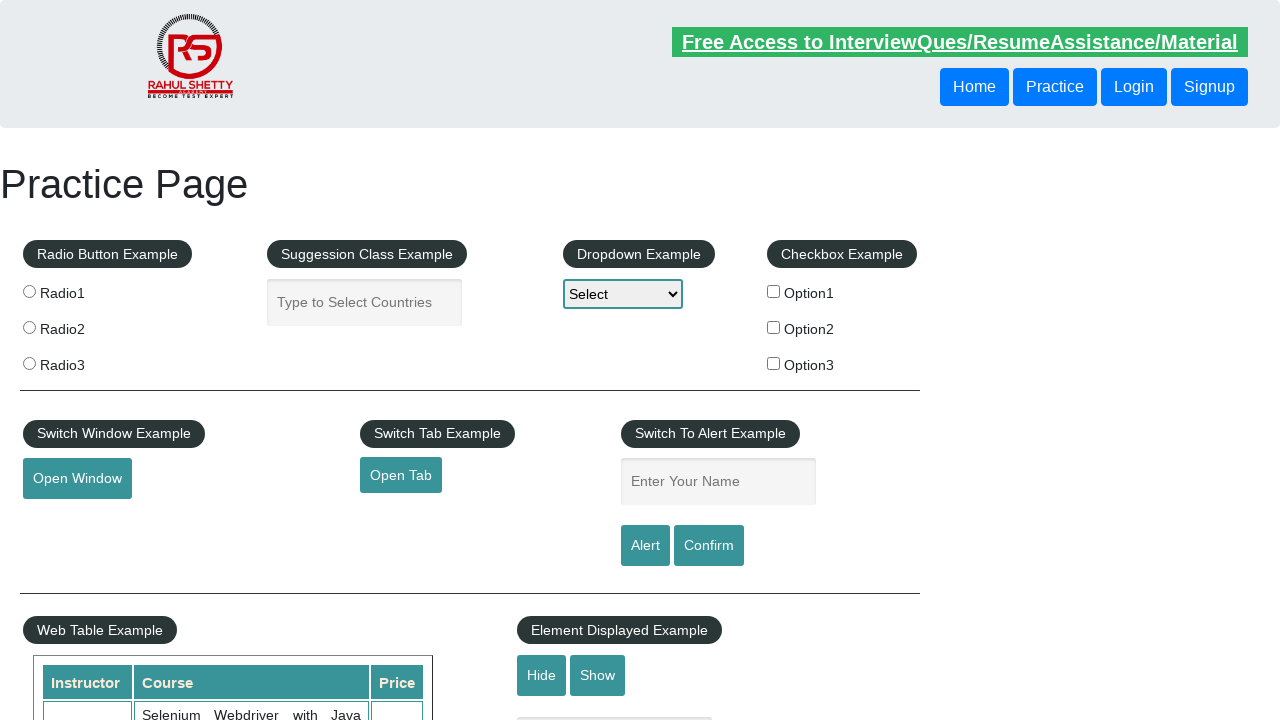